Navigates to an automation practice page and verifies that footer links are present and accessible

Starting URL: https://rahulshettyacademy.com/AutomationPractice/

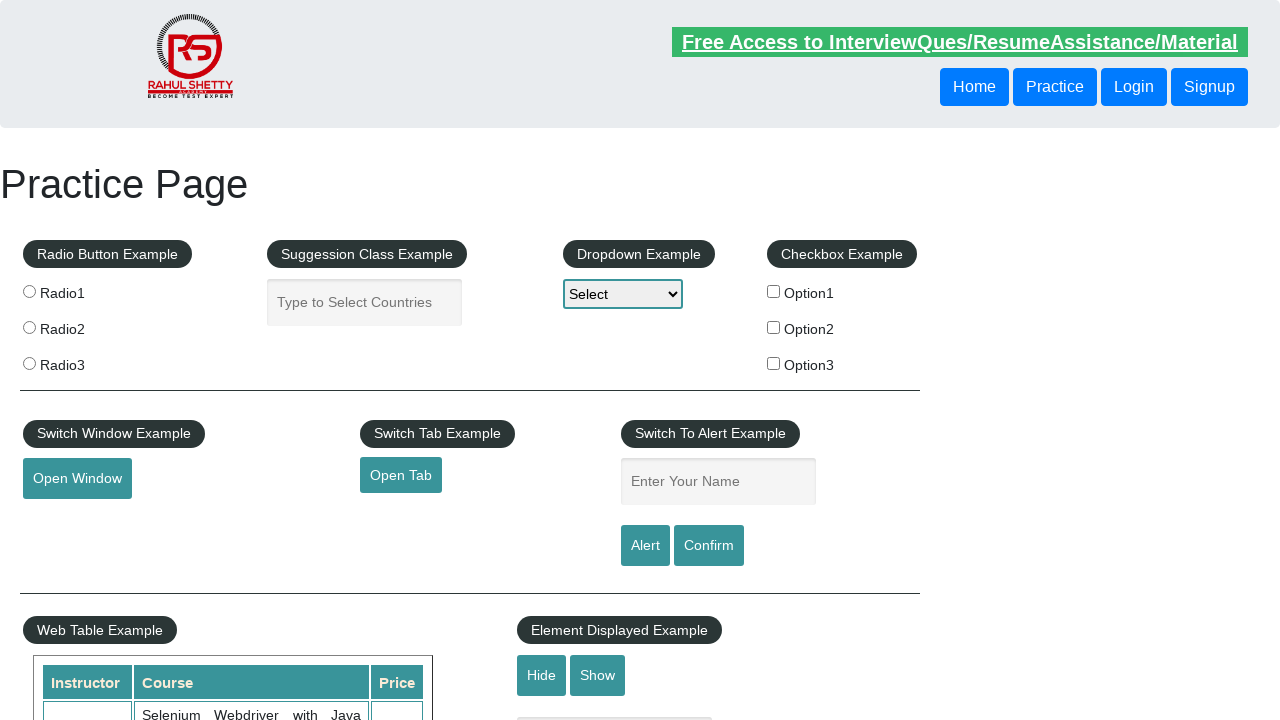

Waited for footer element to load
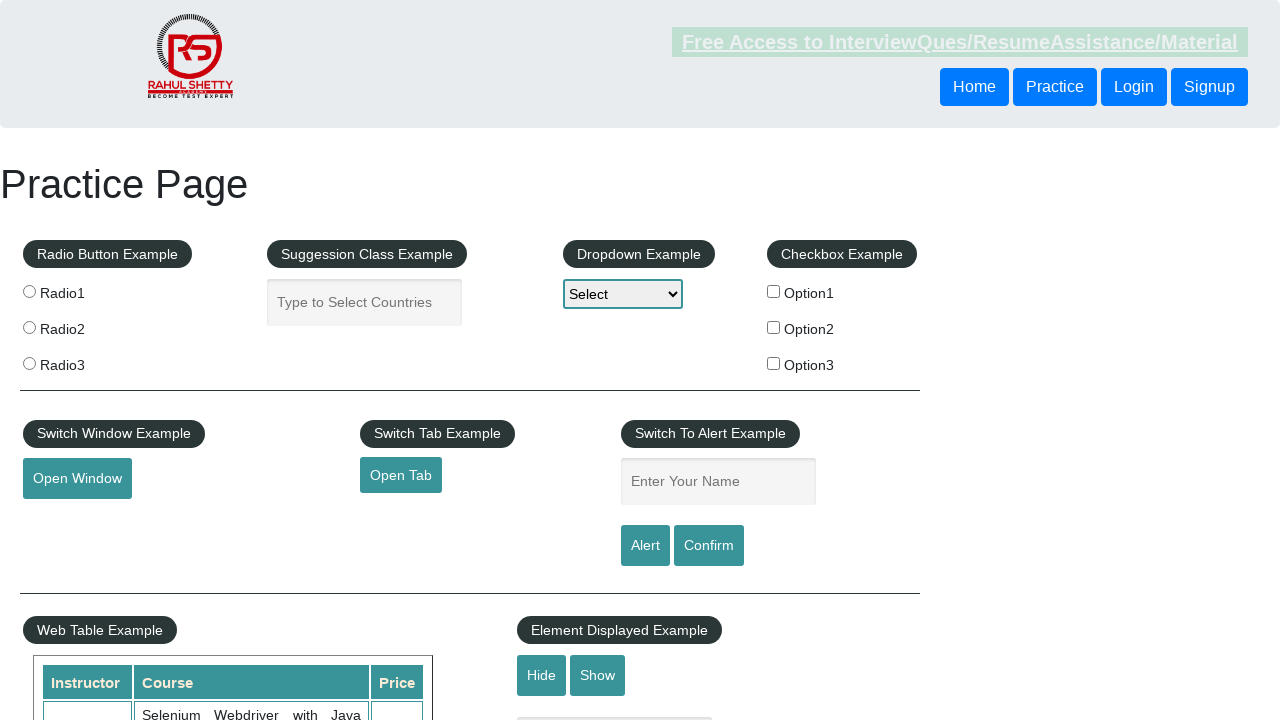

Located footer element with id 'gf-BIG'
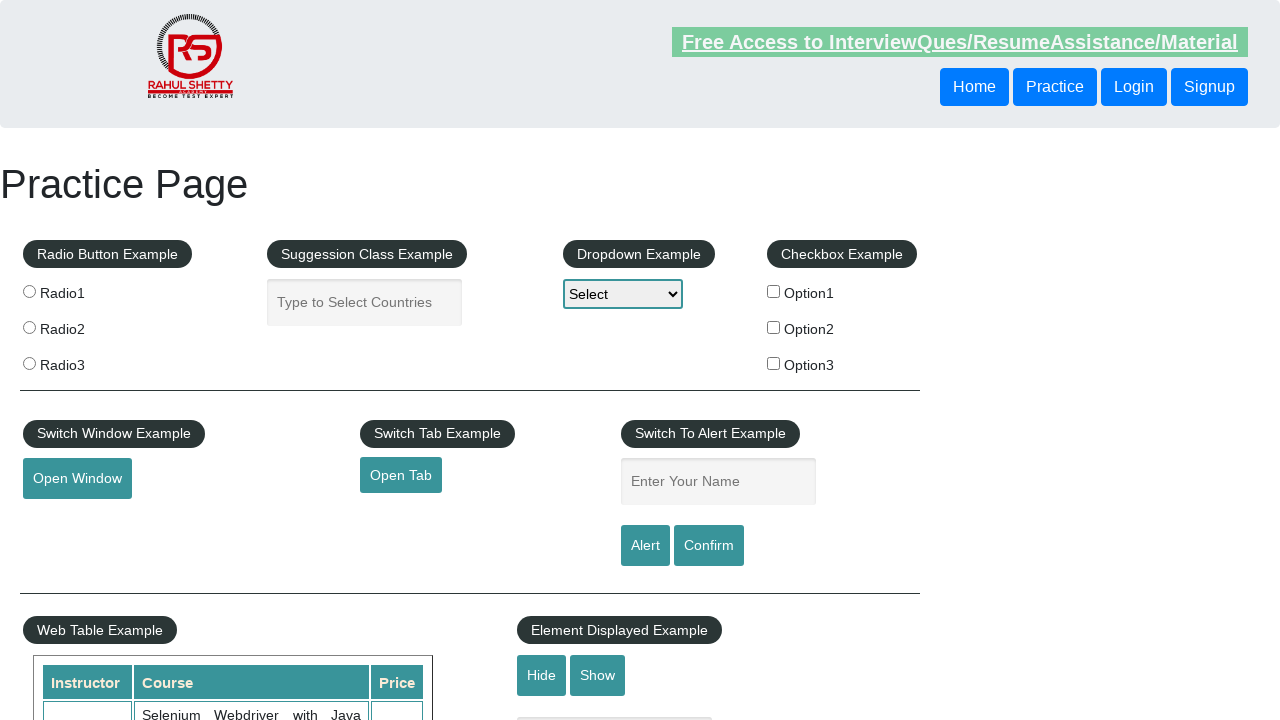

Located discounts column in footer table
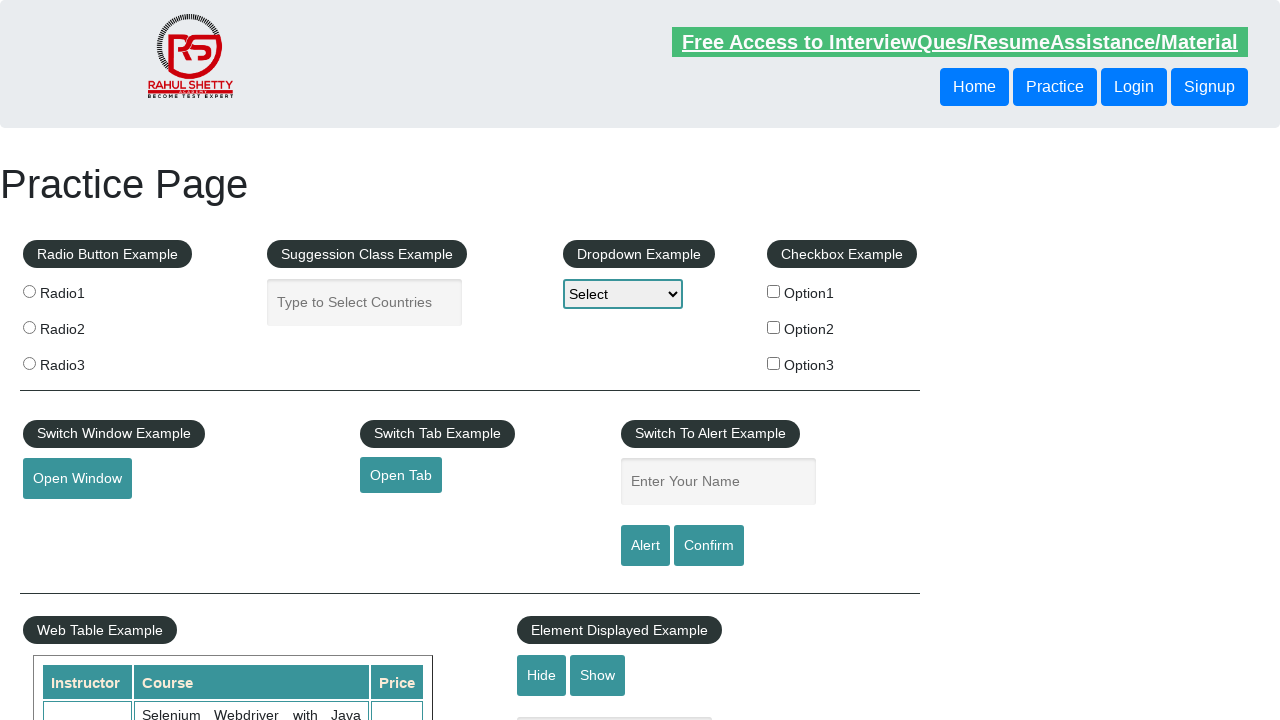

Located all links in discounts column
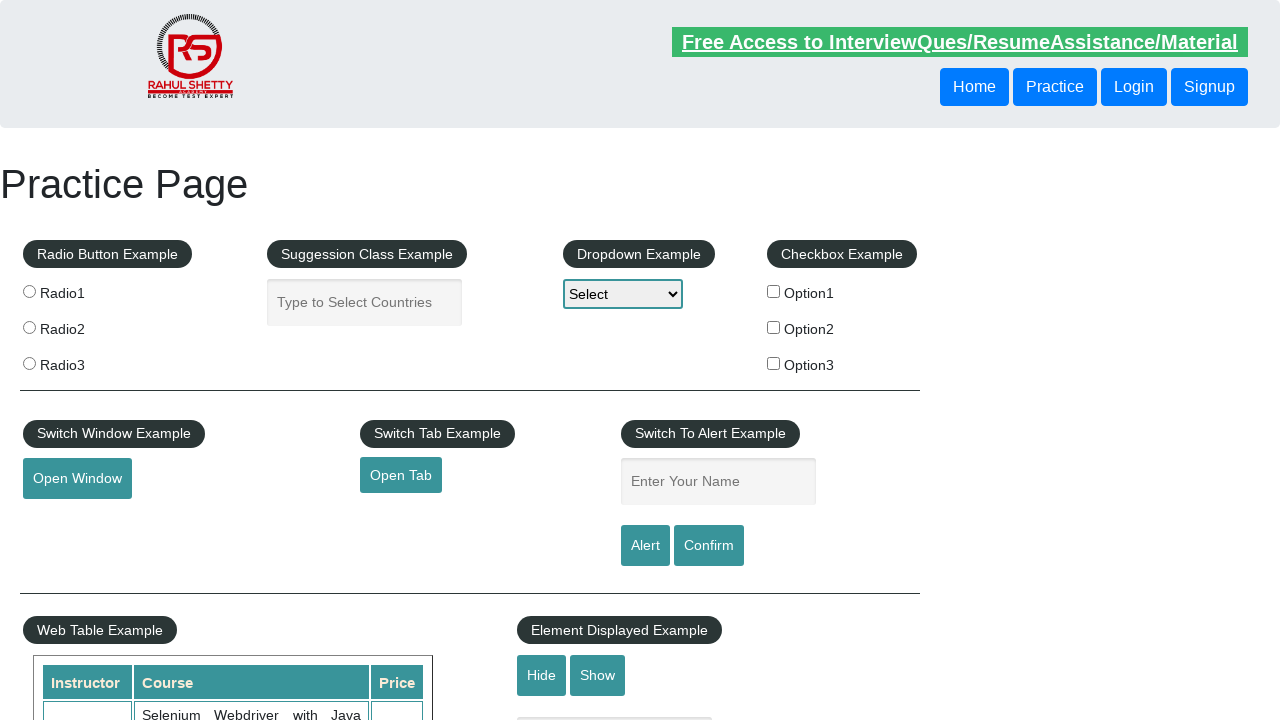

Counted 5 links in discounts column
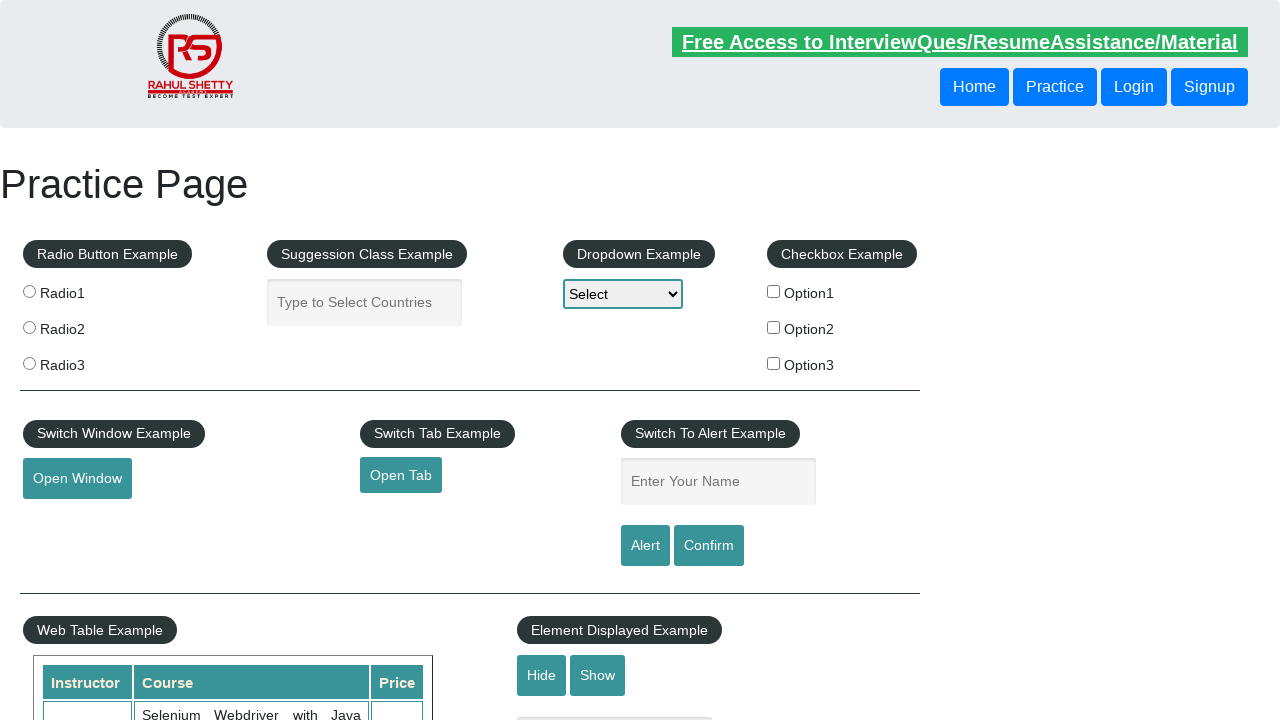

Verified that footer links are present and accessible
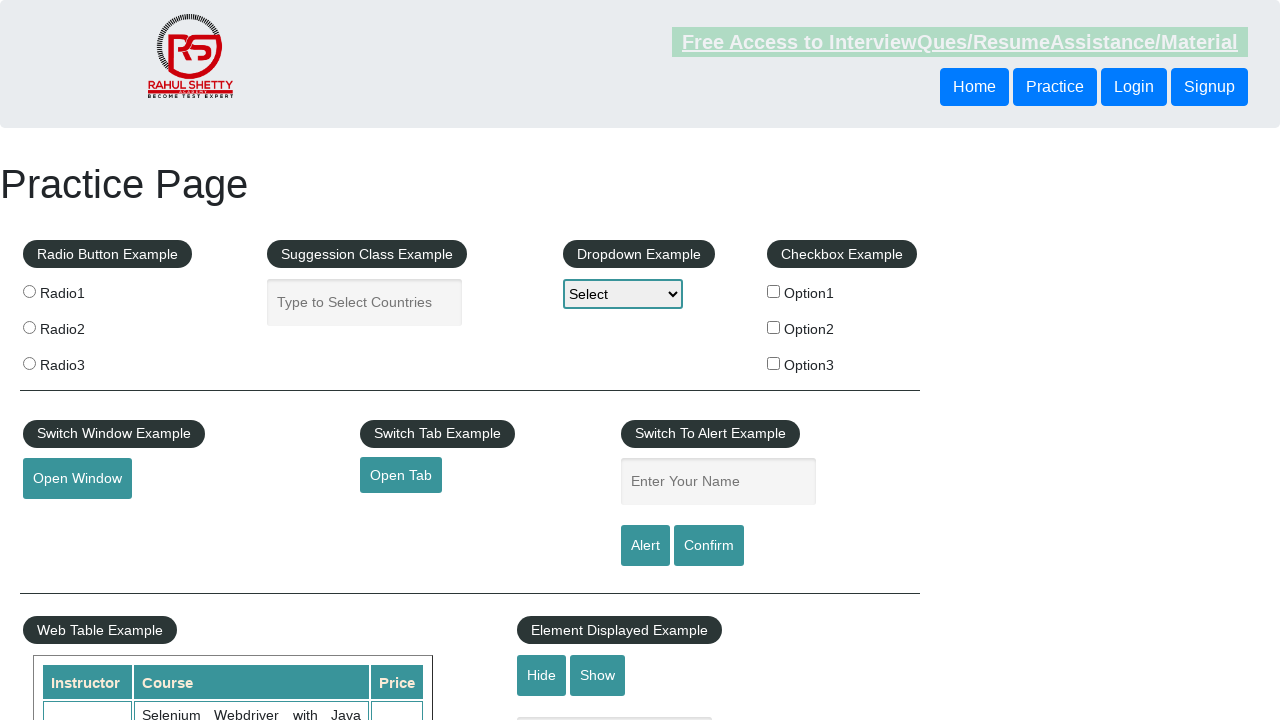

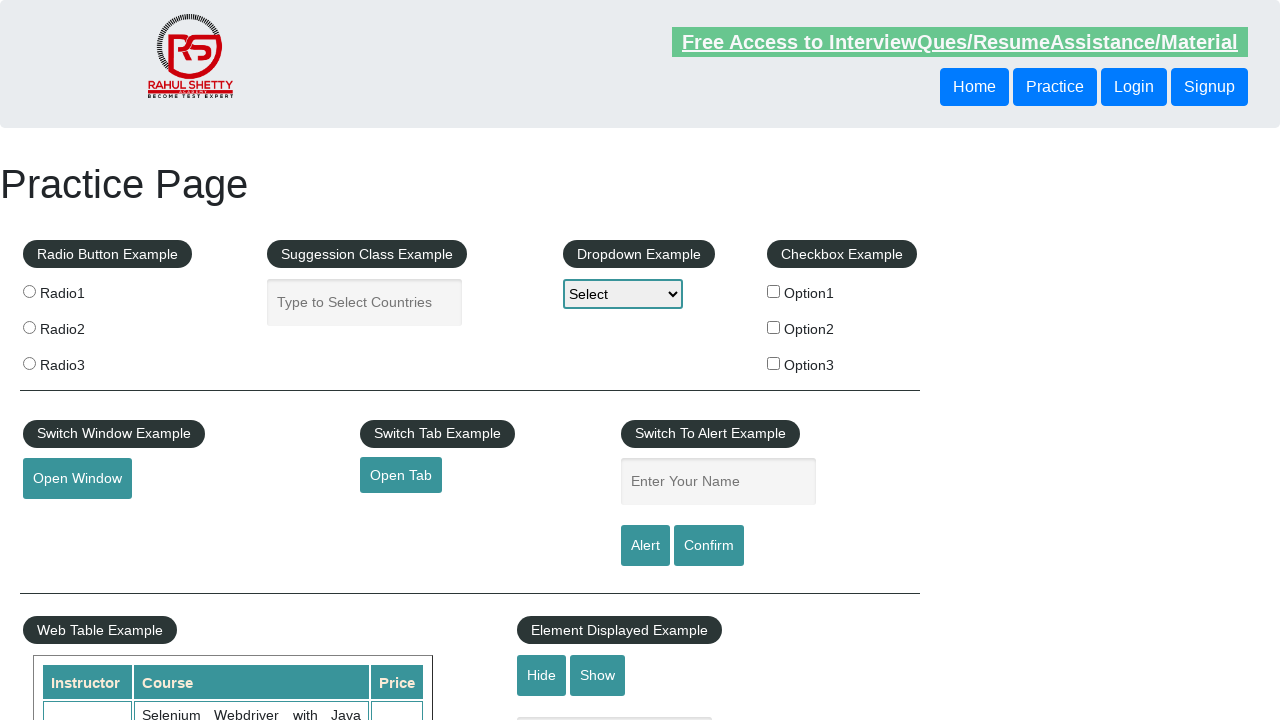